Tests that an input field with zero size is not visible

Starting URL: http://uitestingplayground.com

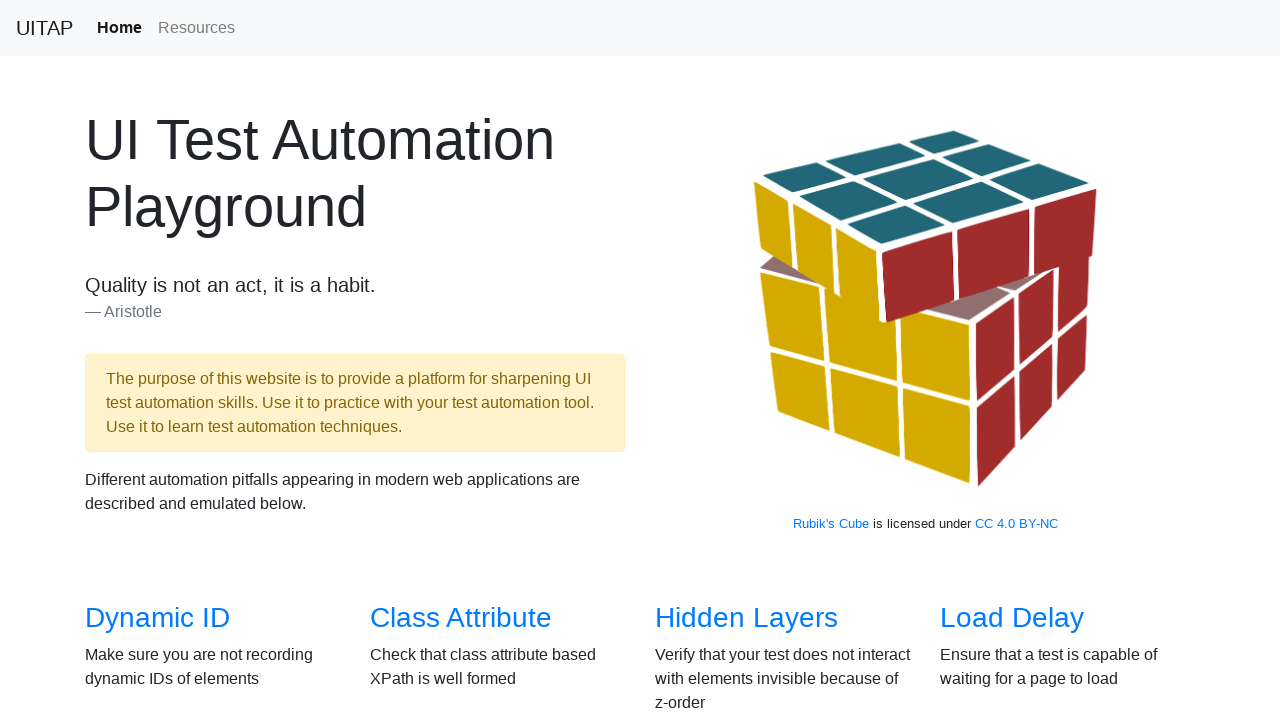

Clicked on autowait page link at (716, 501) on [href="/autowait"]
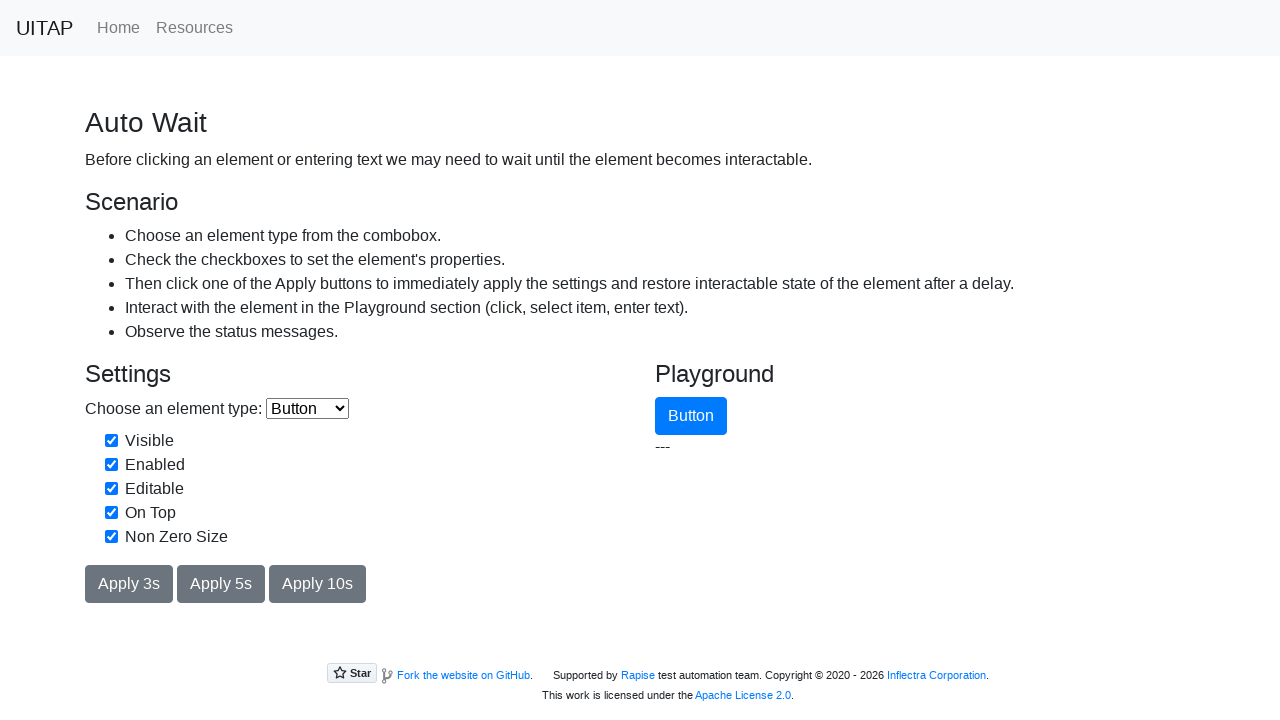

Autowait page loaded and heading visible
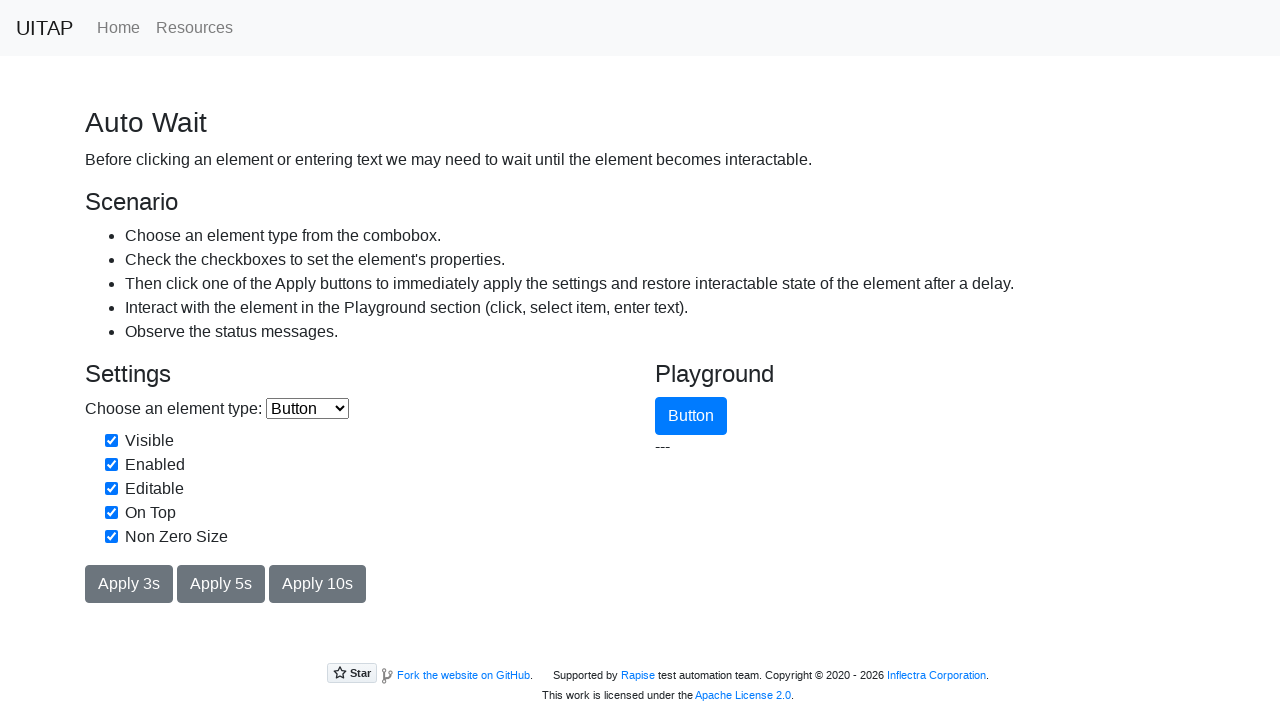

Selected 'Input' from dropdown menu on select
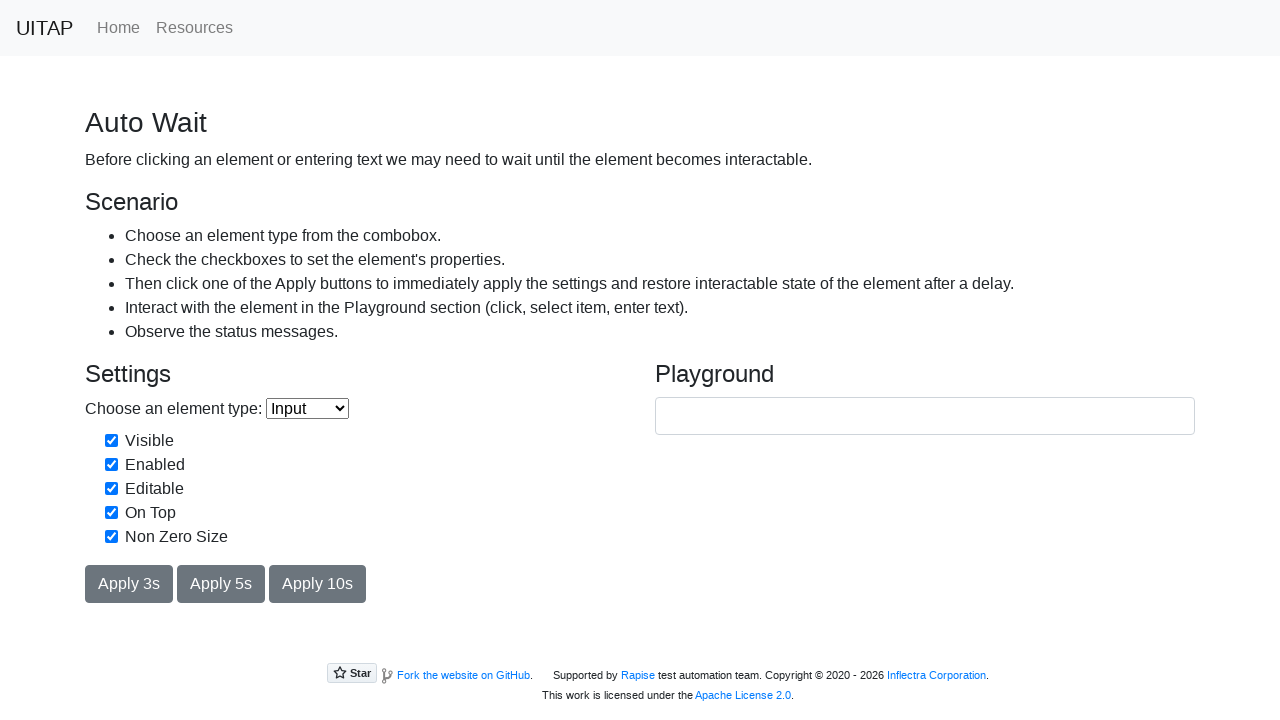

Checked 'Visible' checkbox on internal:label="Visible"i
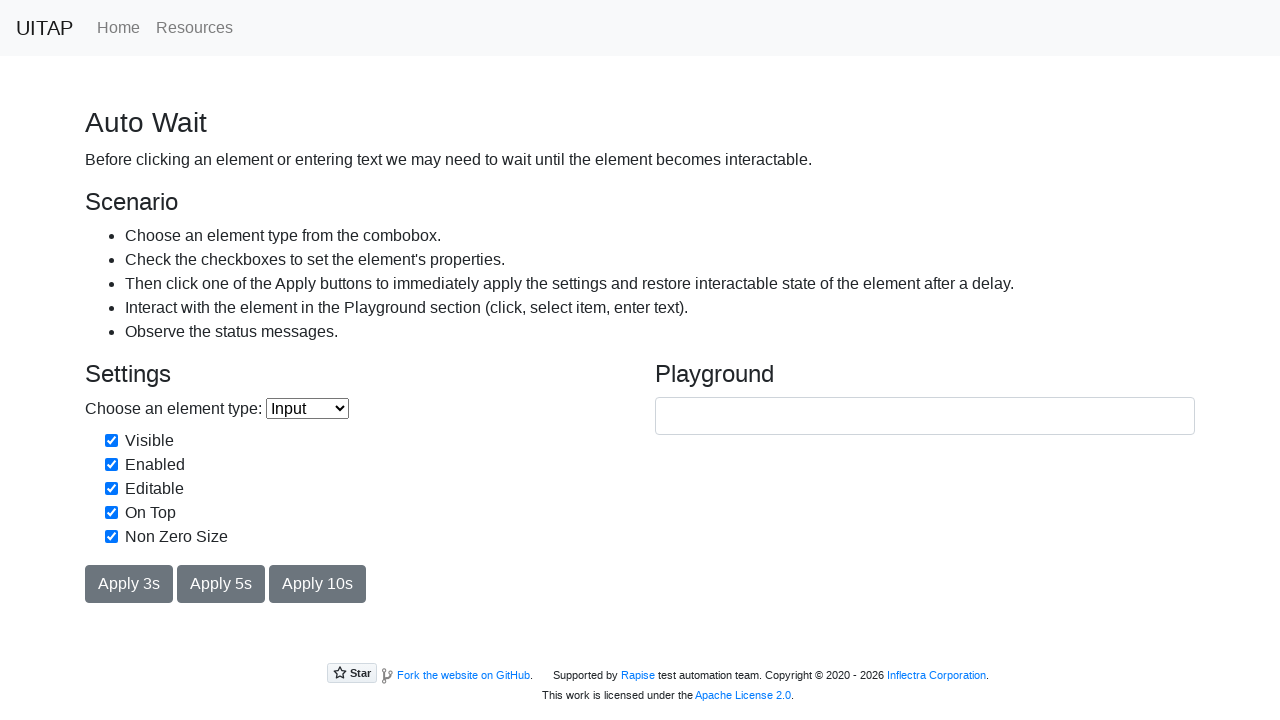

Unchecked 'Non Zero Size' checkbox at (112, 536) on internal:label="Non Zero Size"i
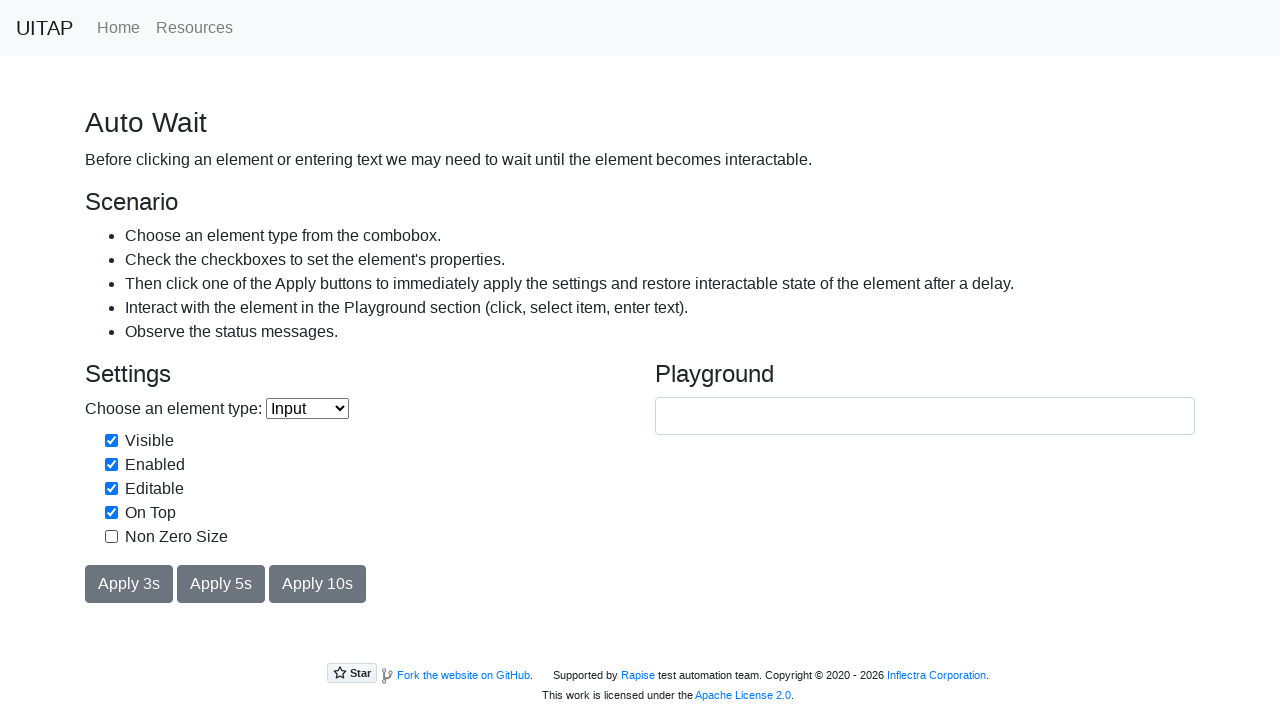

Clicked 'Apply 5s' button to apply settings at (221, 584) on internal:role=button[name="Apply 5s"i]
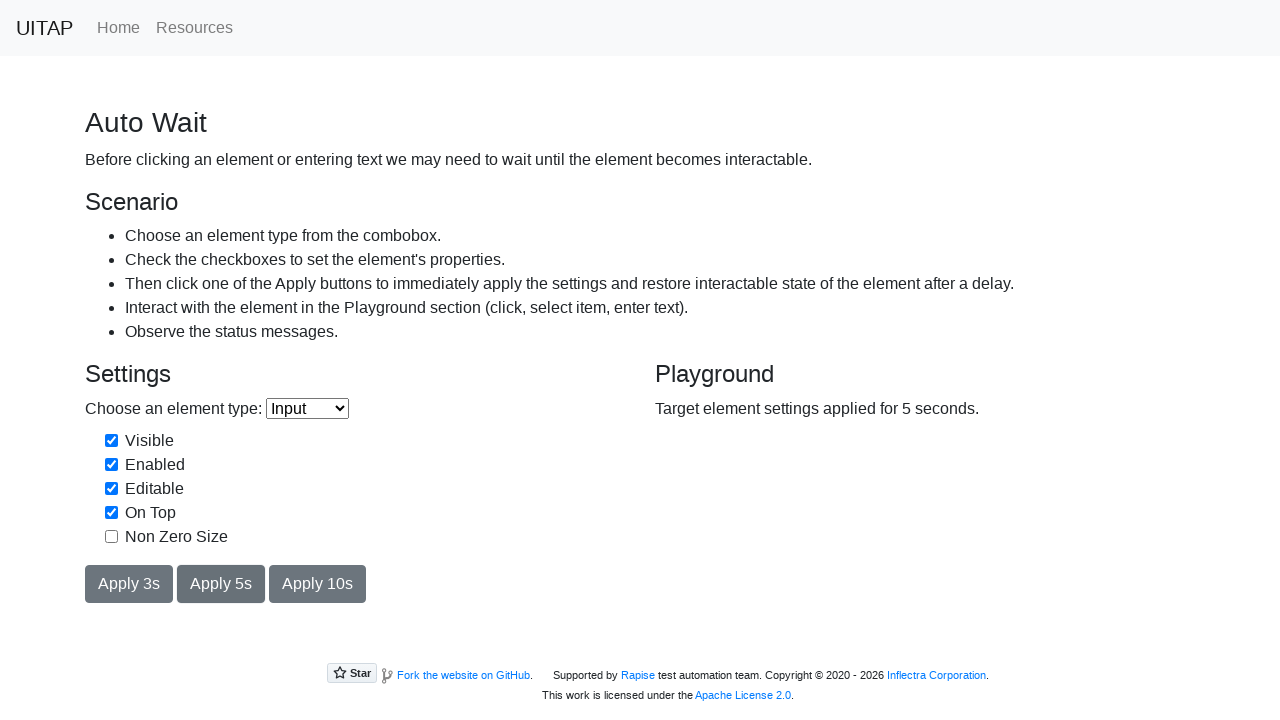

Waited 1 second to verify input field state with zero size
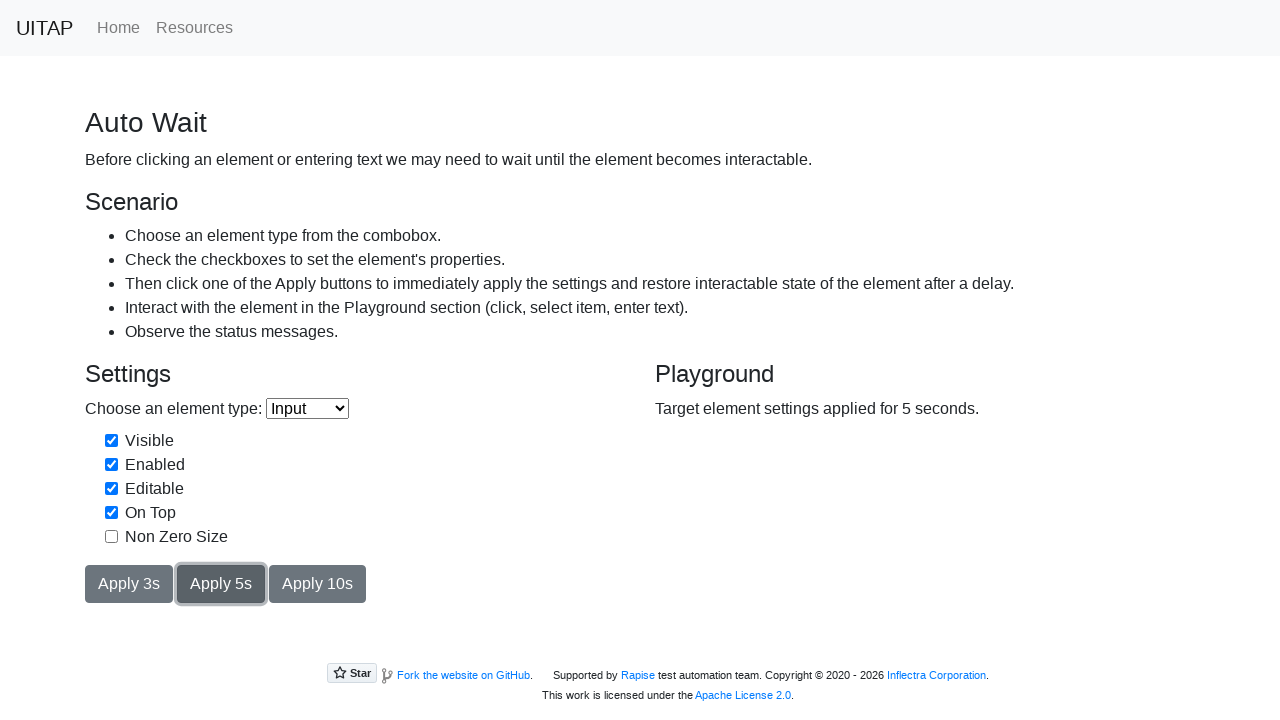

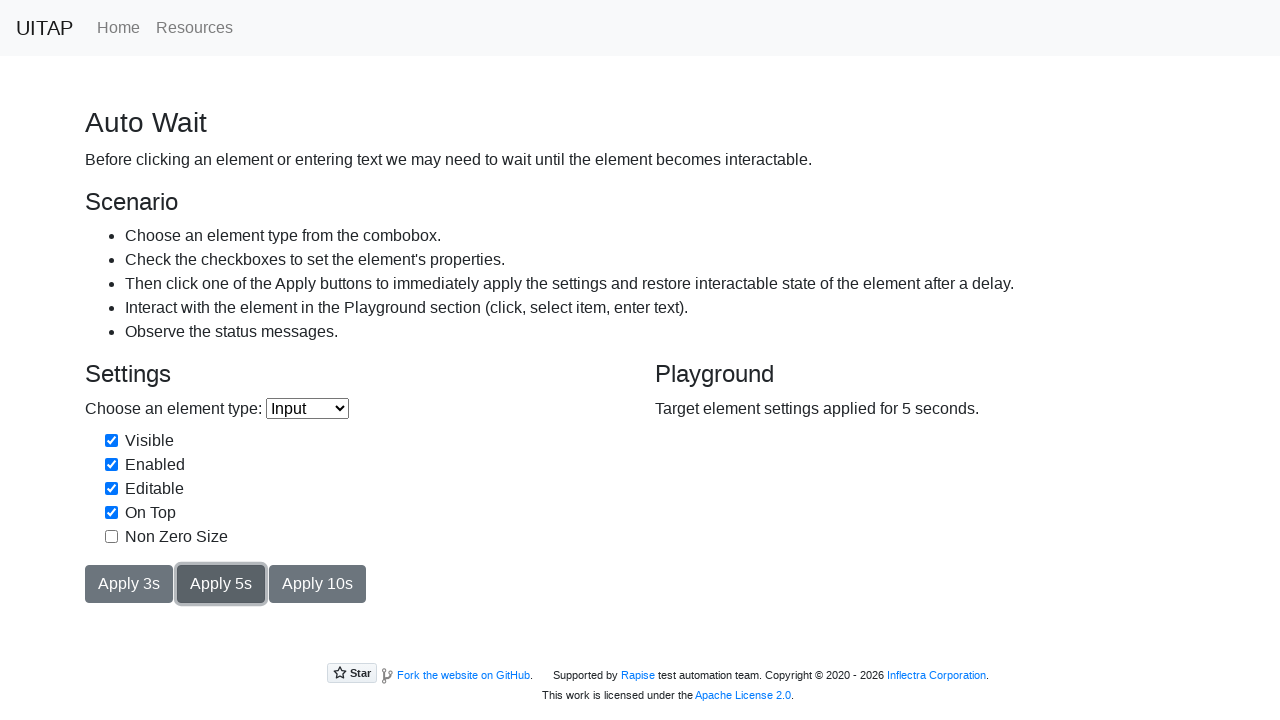